Tests table sorting functionality by clicking on a column header and verifying that the displayed items are sorted alphabetically

Starting URL: https://rahulshettyacademy.com/seleniumPractise/#/offers

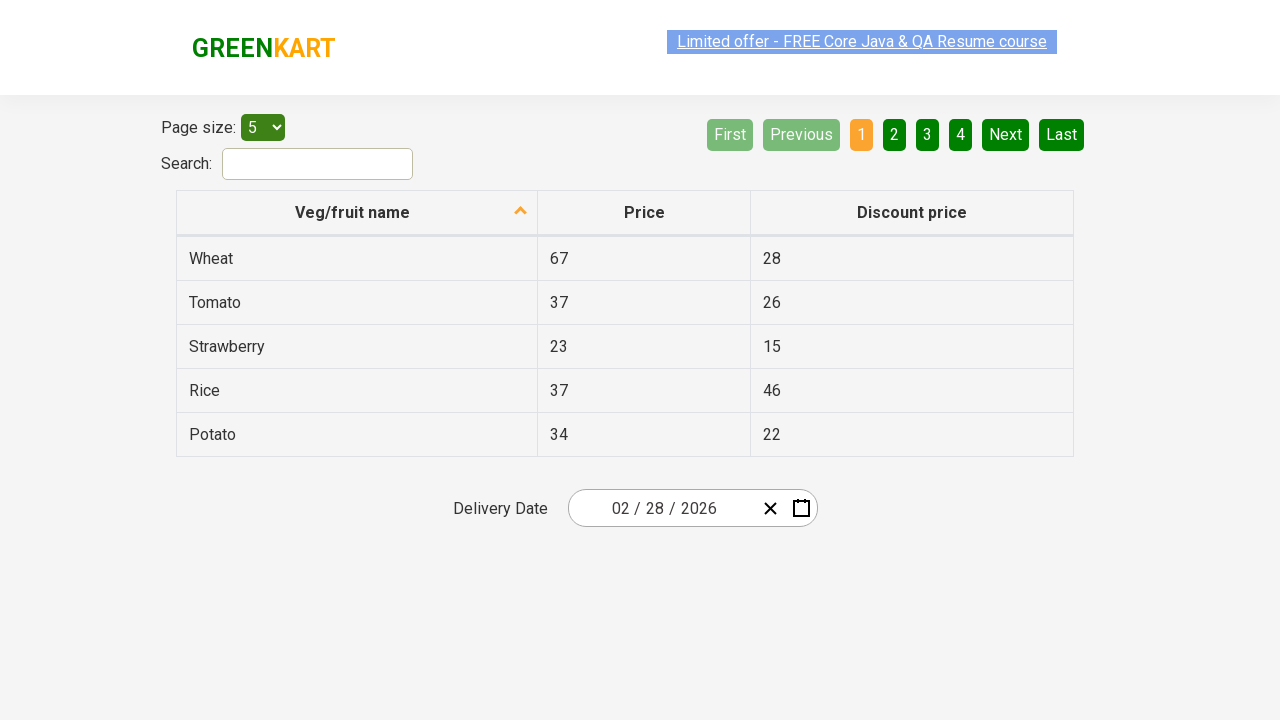

Clicked first column header to sort table at (357, 213) on xpath=//tr/th[1]
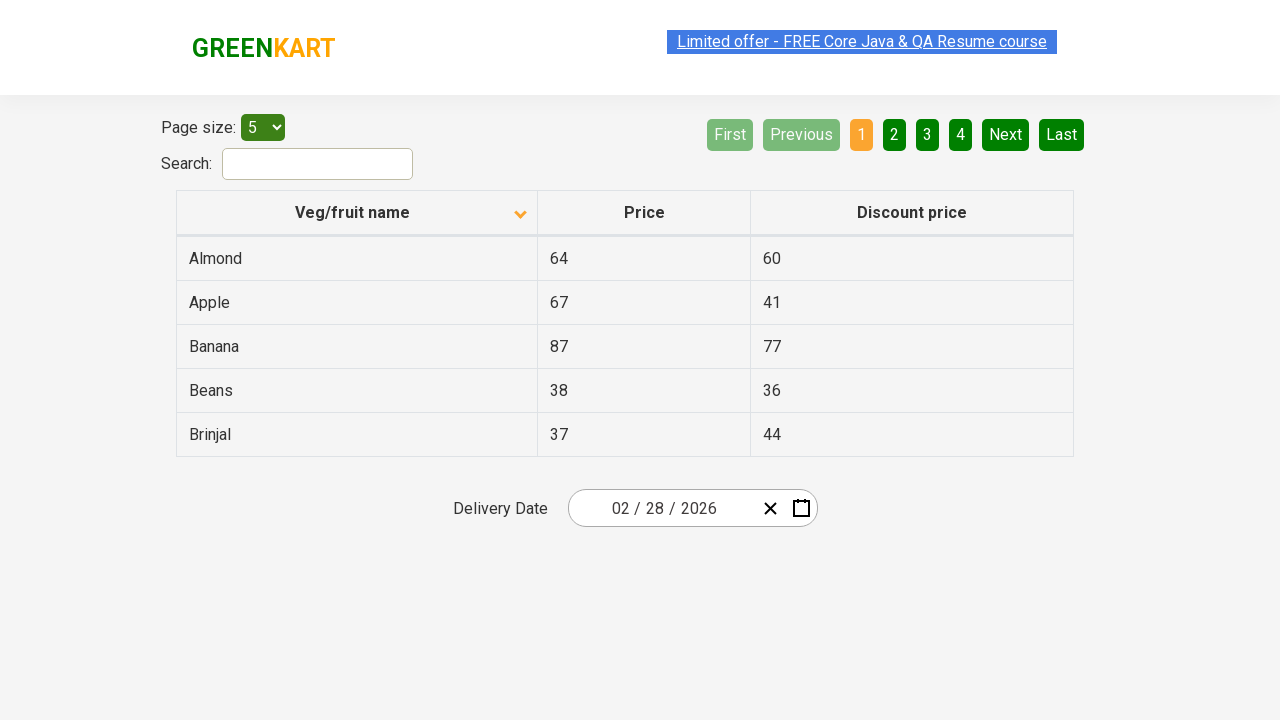

Table data loaded after sorting
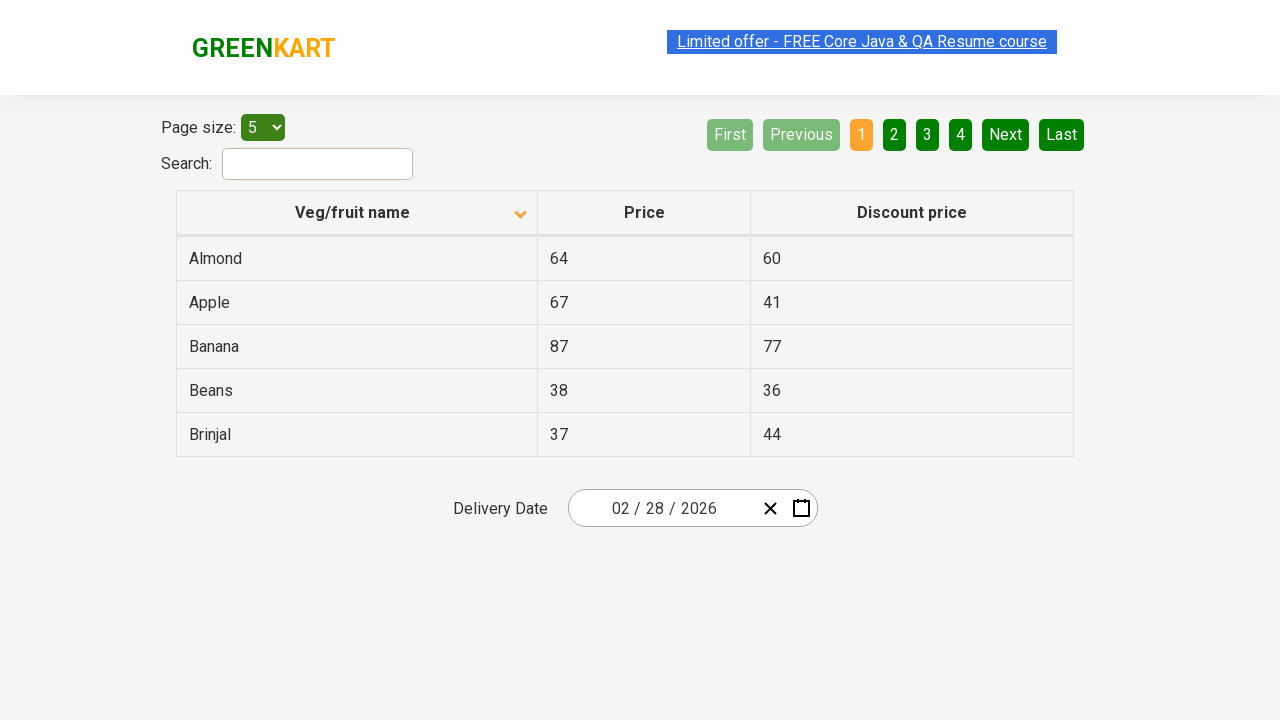

Retrieved all items from first column
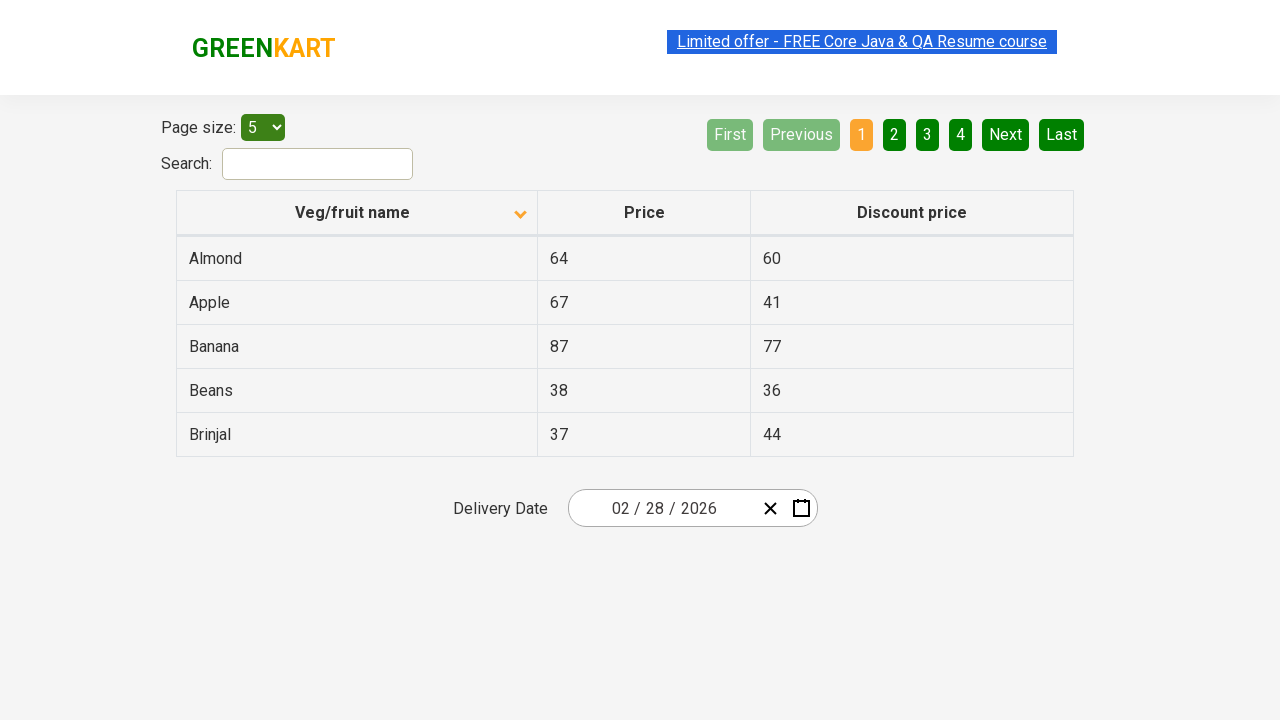

Extracted text content from 5 table rows
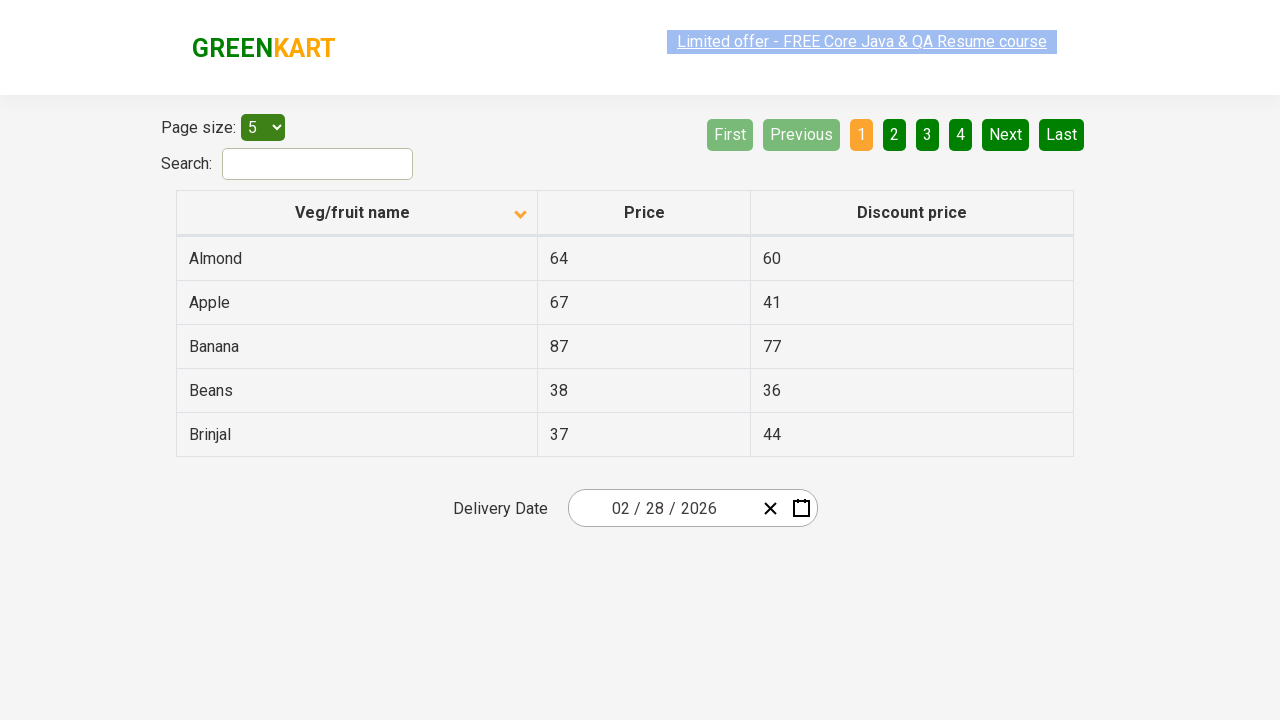

Generated alphabetically sorted reference list
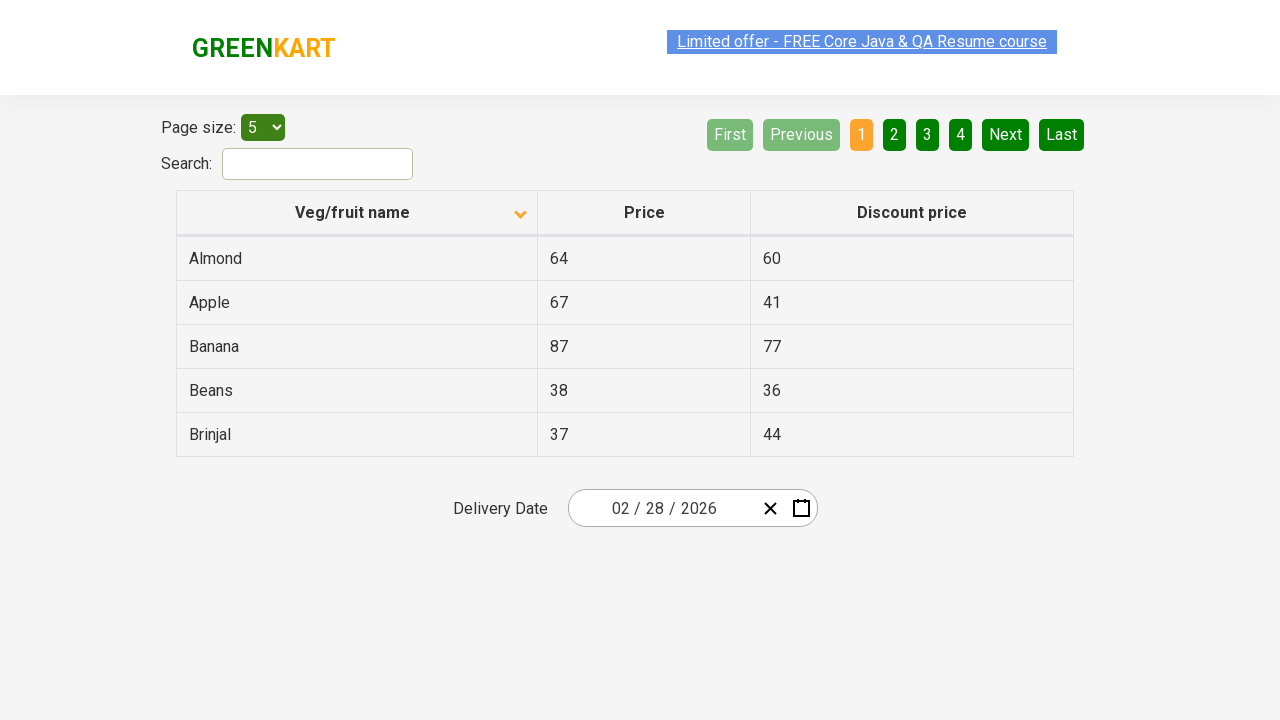

Verified that table items are sorted alphabetically
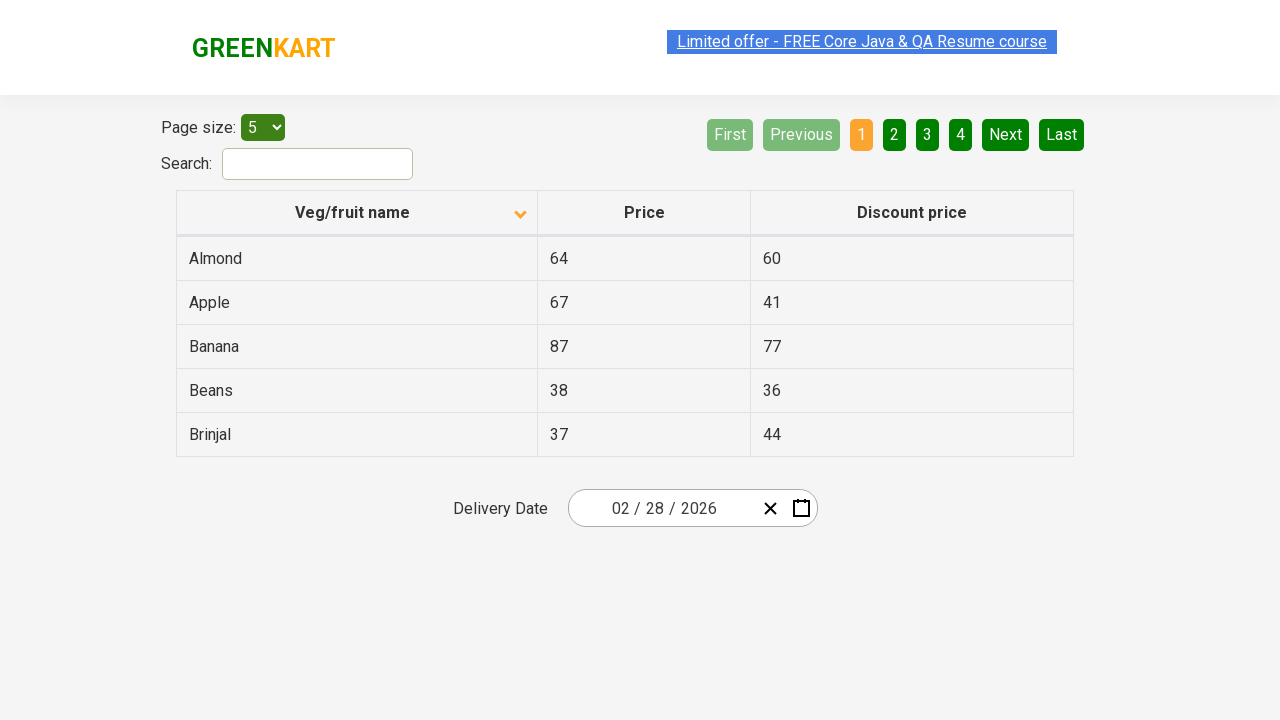

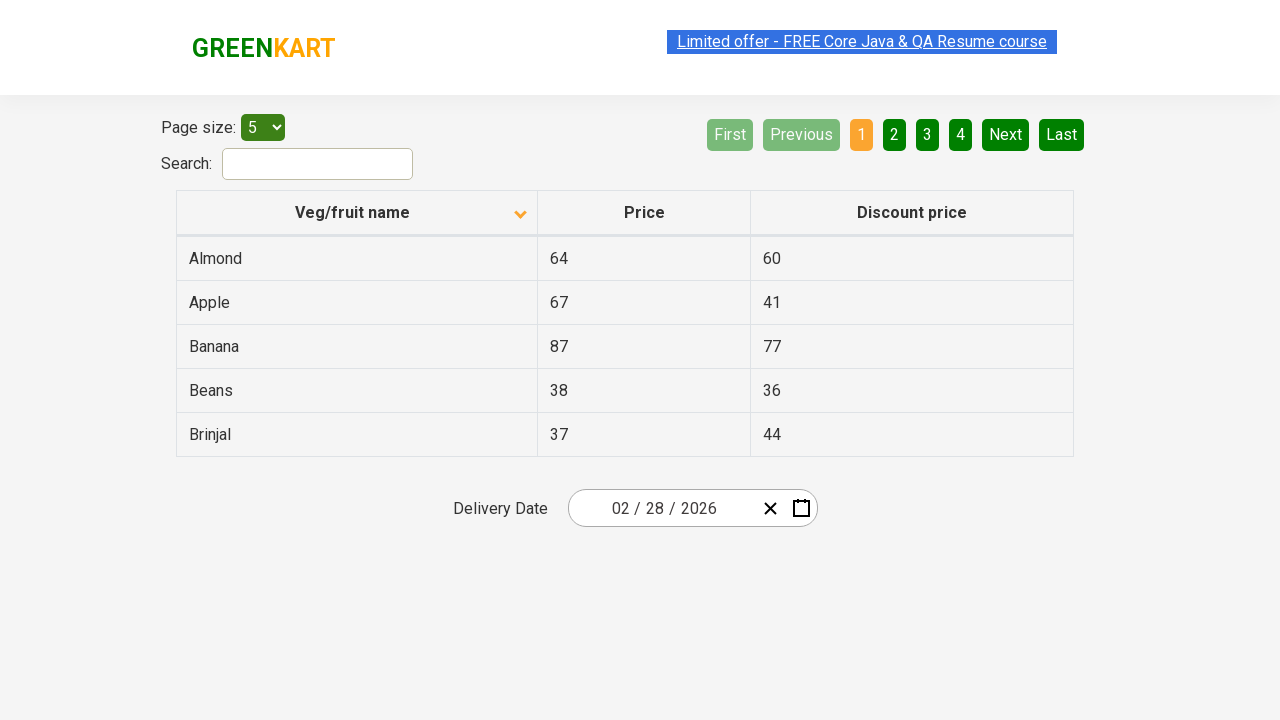